Tests the Playwright documentation site by clicking the "Get started" link and verifying navigation to the intro page

Starting URL: https://playwright.dev/

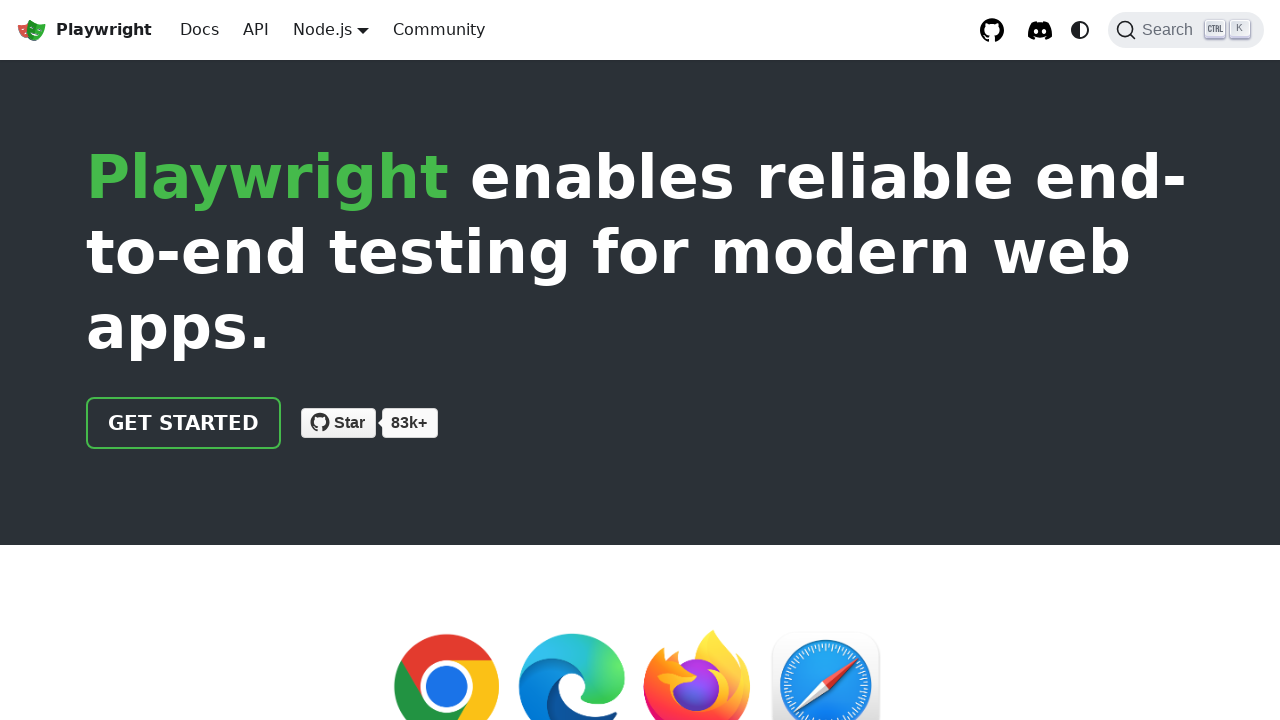

Clicked the 'Get started' link at (184, 423) on internal:role=link[name="Get started"i]
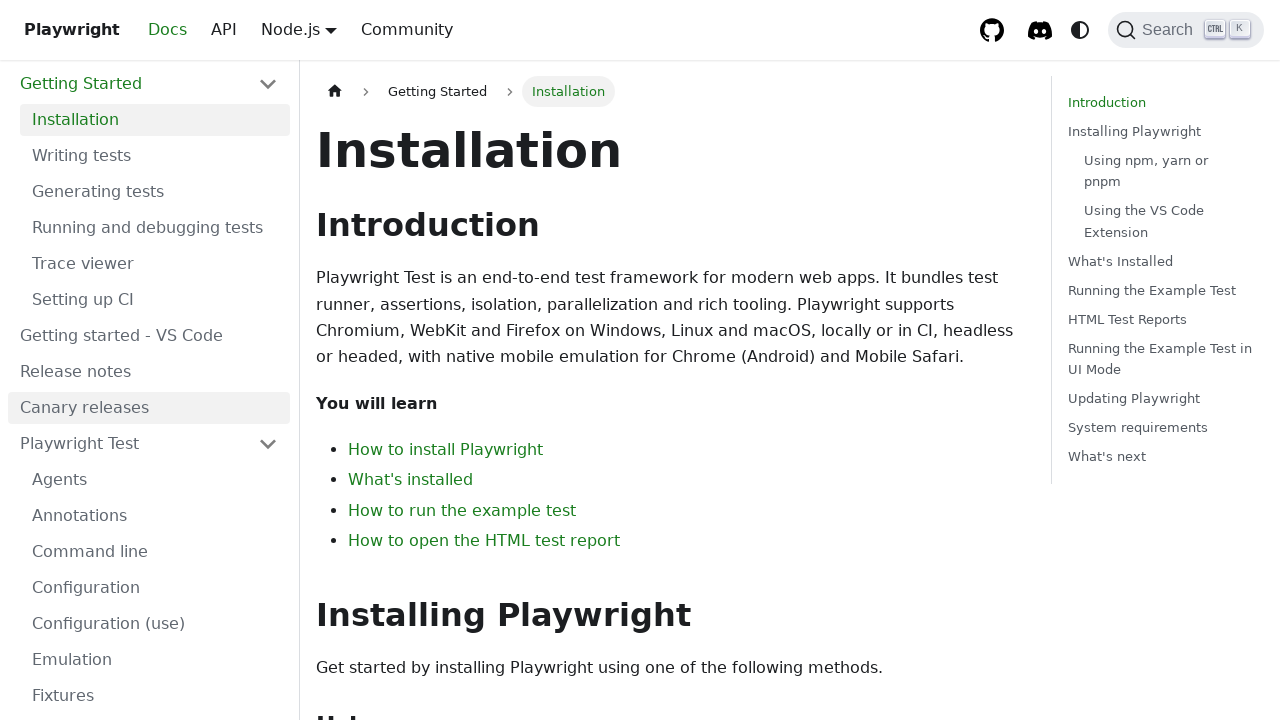

Navigation to intro page completed
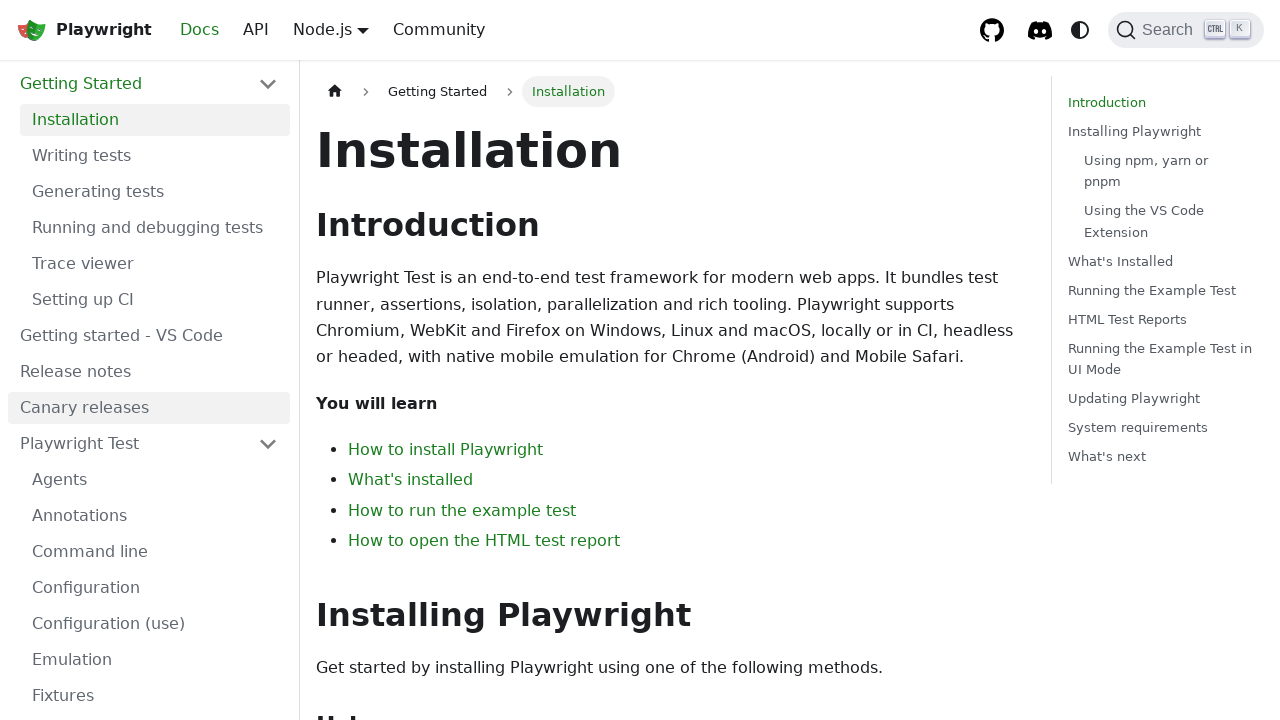

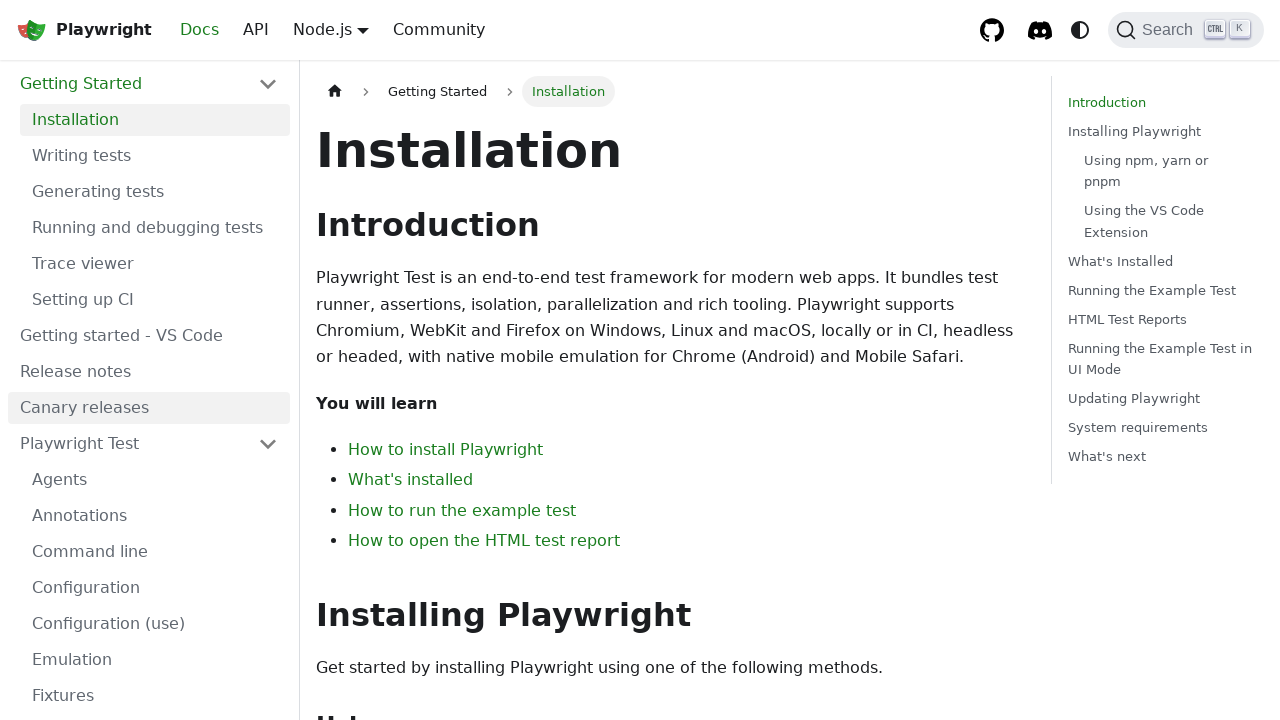